Tests editing a todo item by double-clicking, changing the text, and pressing Enter

Starting URL: https://demo.playwright.dev/todomvc

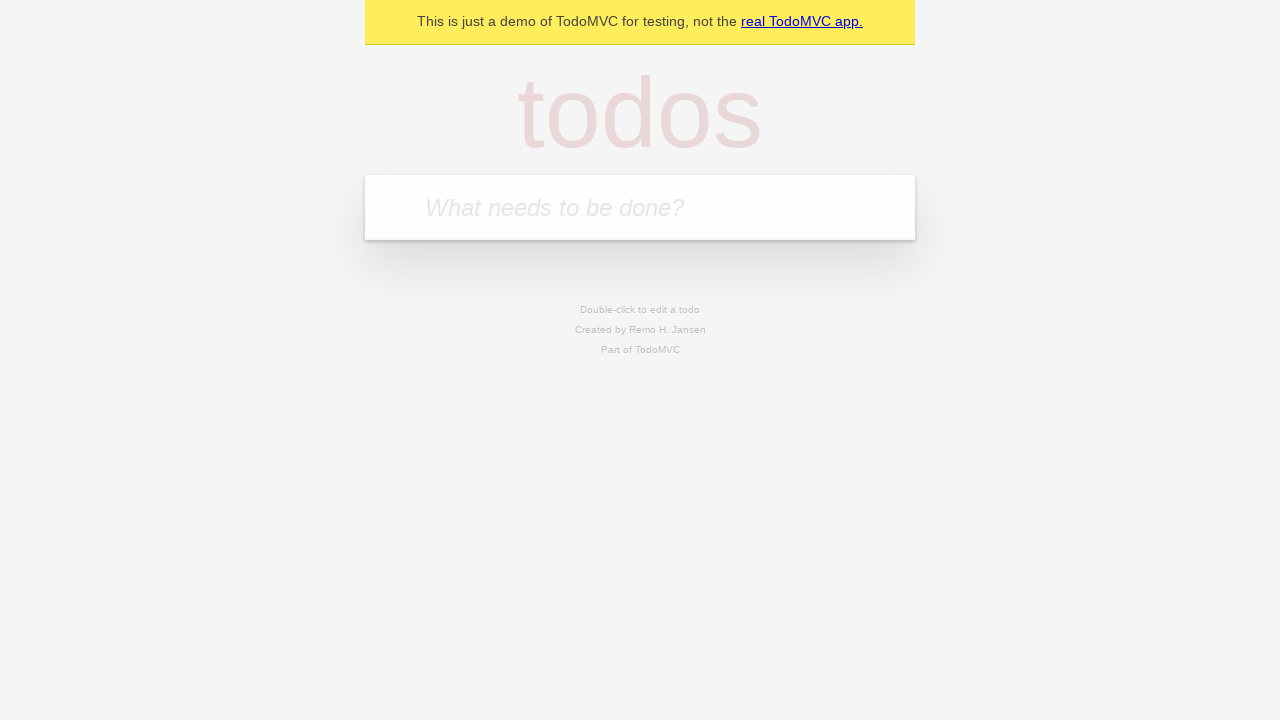

Filled todo input with 'buy some cheese' on internal:attr=[placeholder="What needs to be done?"i]
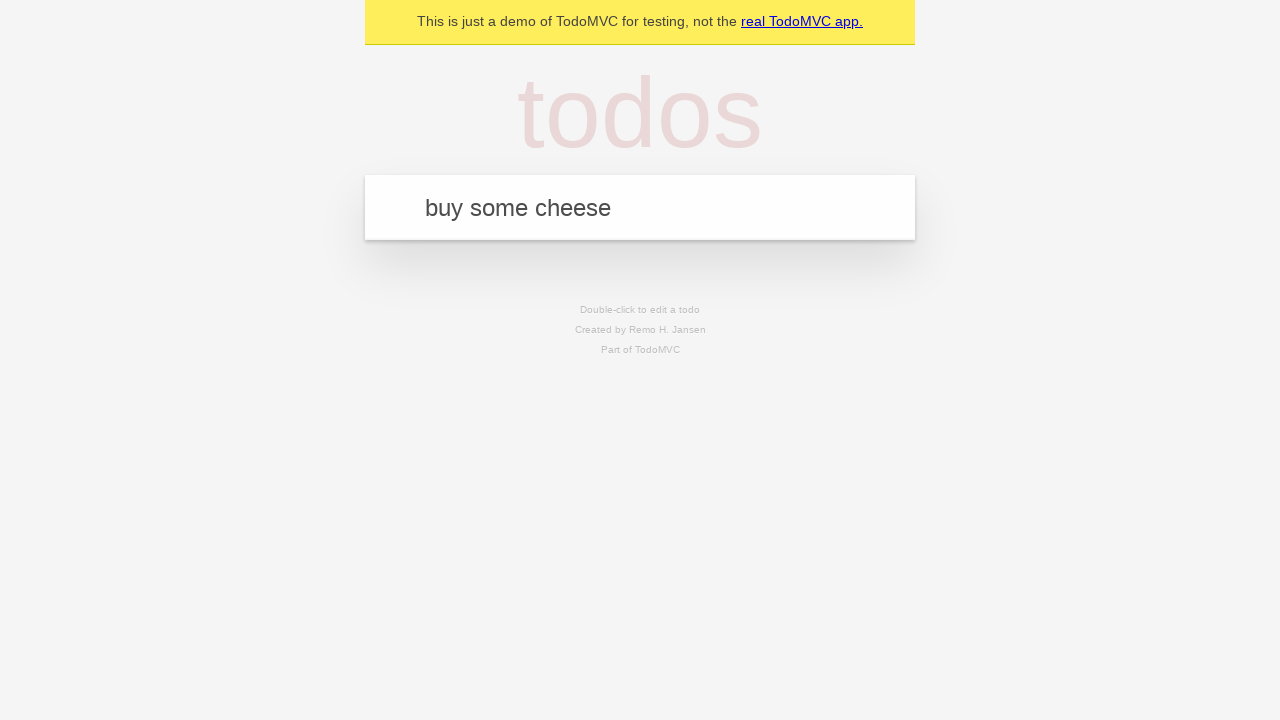

Pressed Enter to create first todo 'buy some cheese' on internal:attr=[placeholder="What needs to be done?"i]
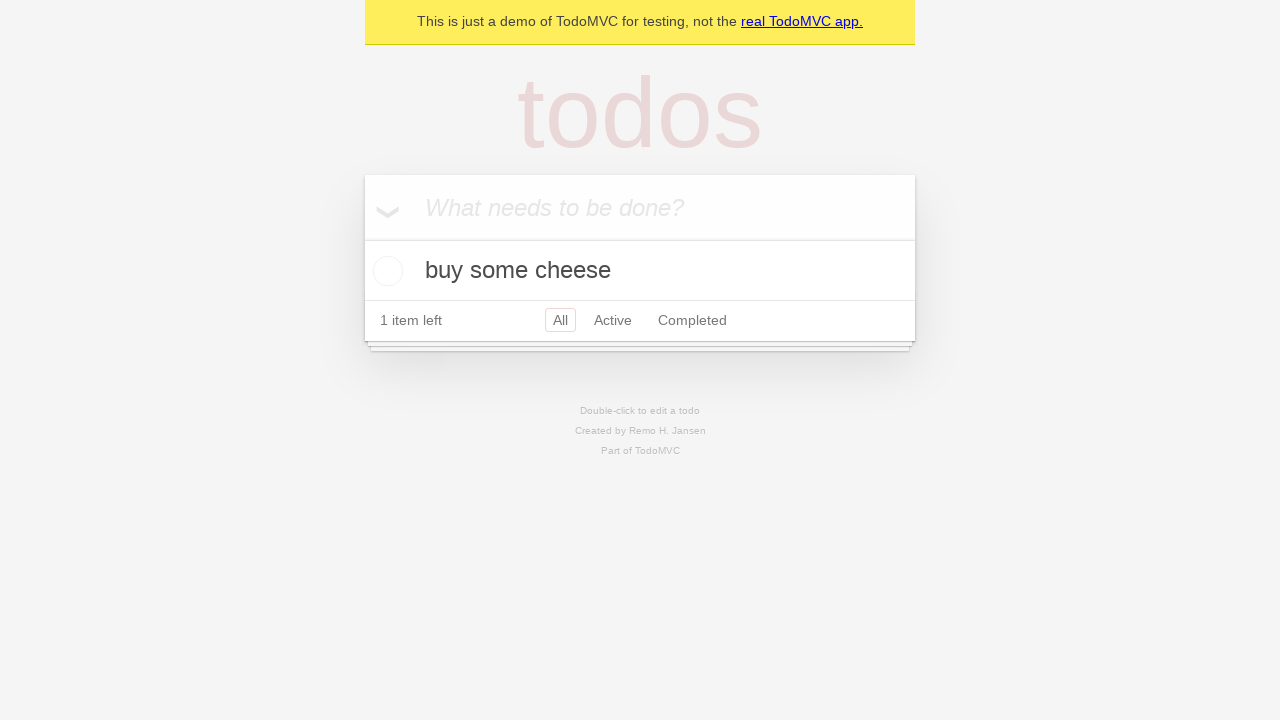

Filled todo input with 'feed the cat' on internal:attr=[placeholder="What needs to be done?"i]
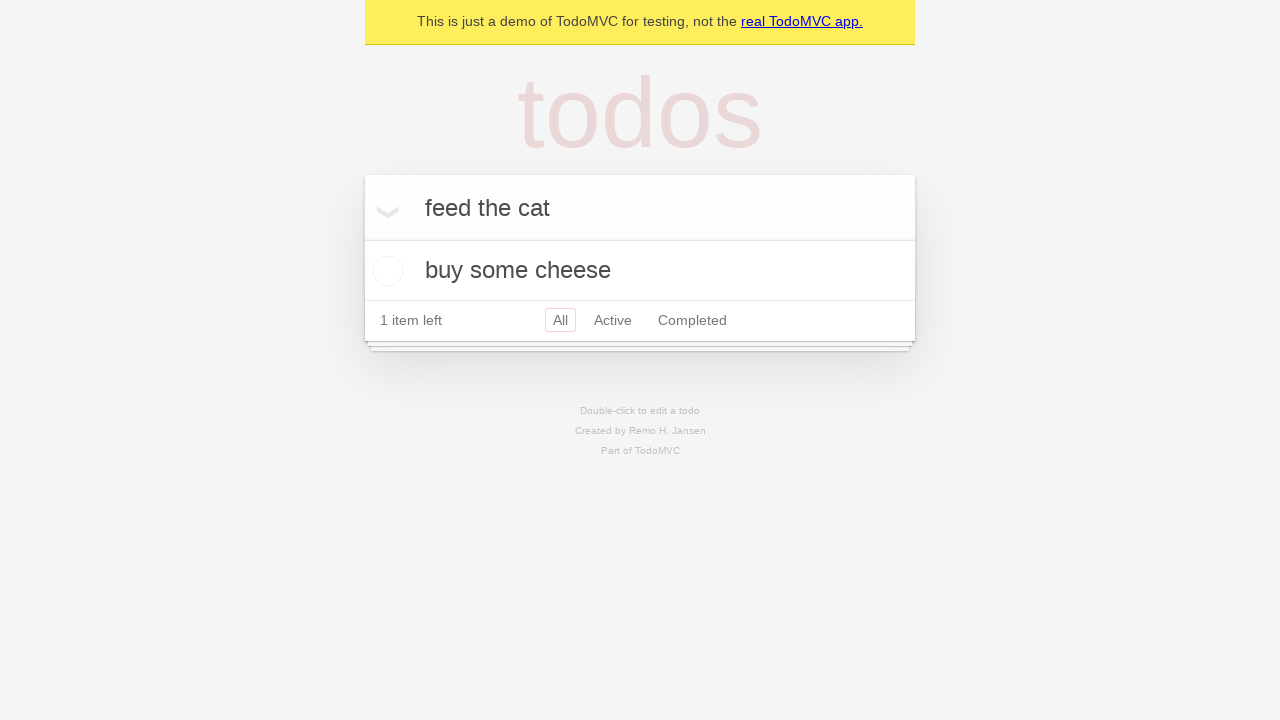

Pressed Enter to create second todo 'feed the cat' on internal:attr=[placeholder="What needs to be done?"i]
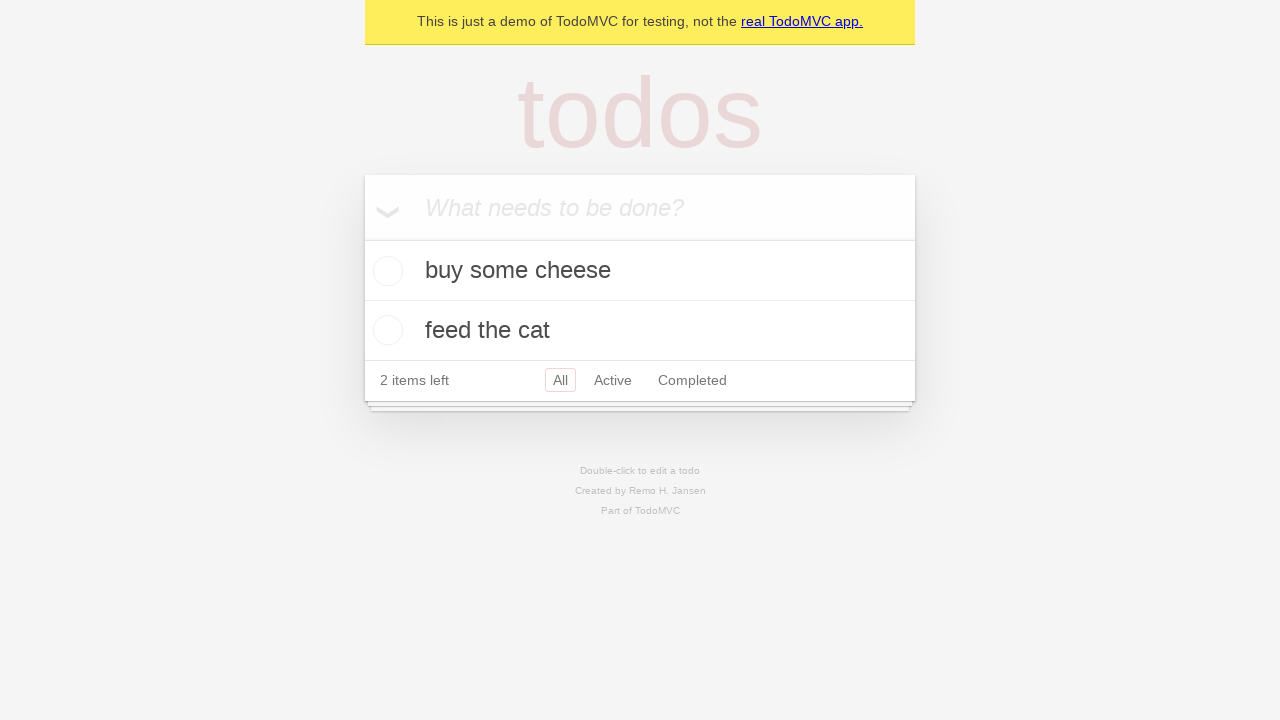

Filled todo input with 'book a doctors appointment' on internal:attr=[placeholder="What needs to be done?"i]
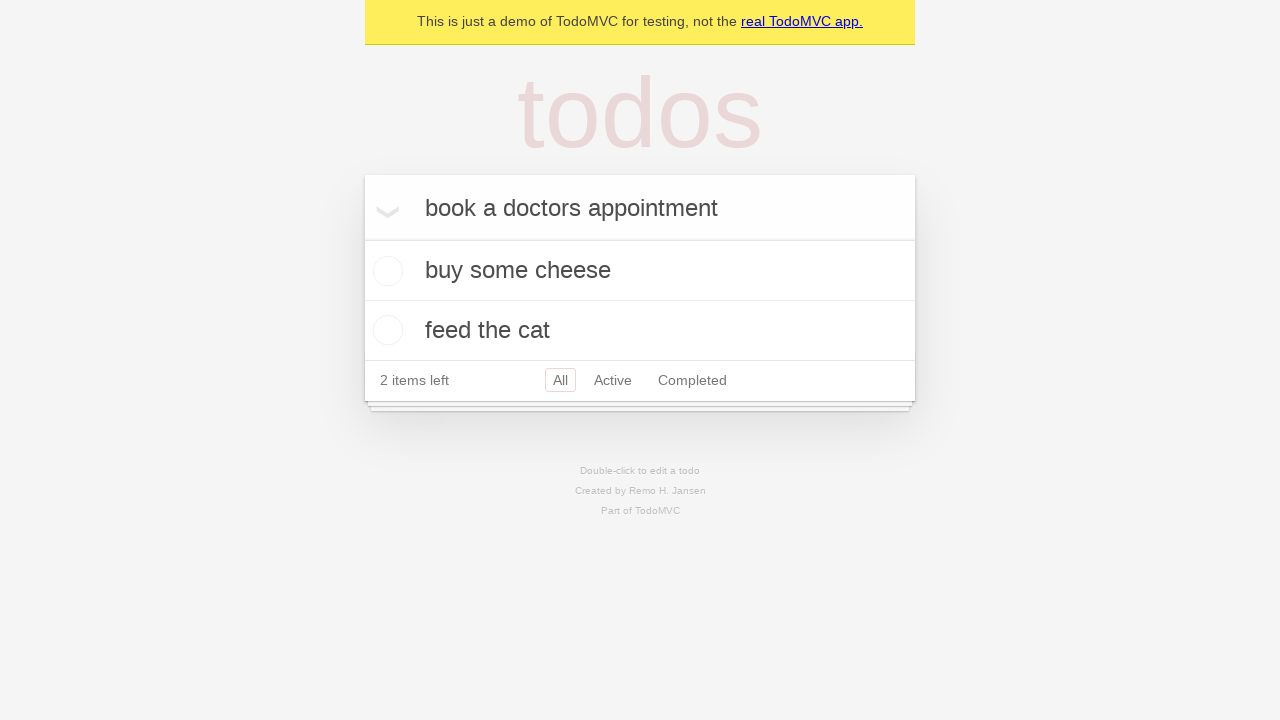

Pressed Enter to create third todo 'book a doctors appointment' on internal:attr=[placeholder="What needs to be done?"i]
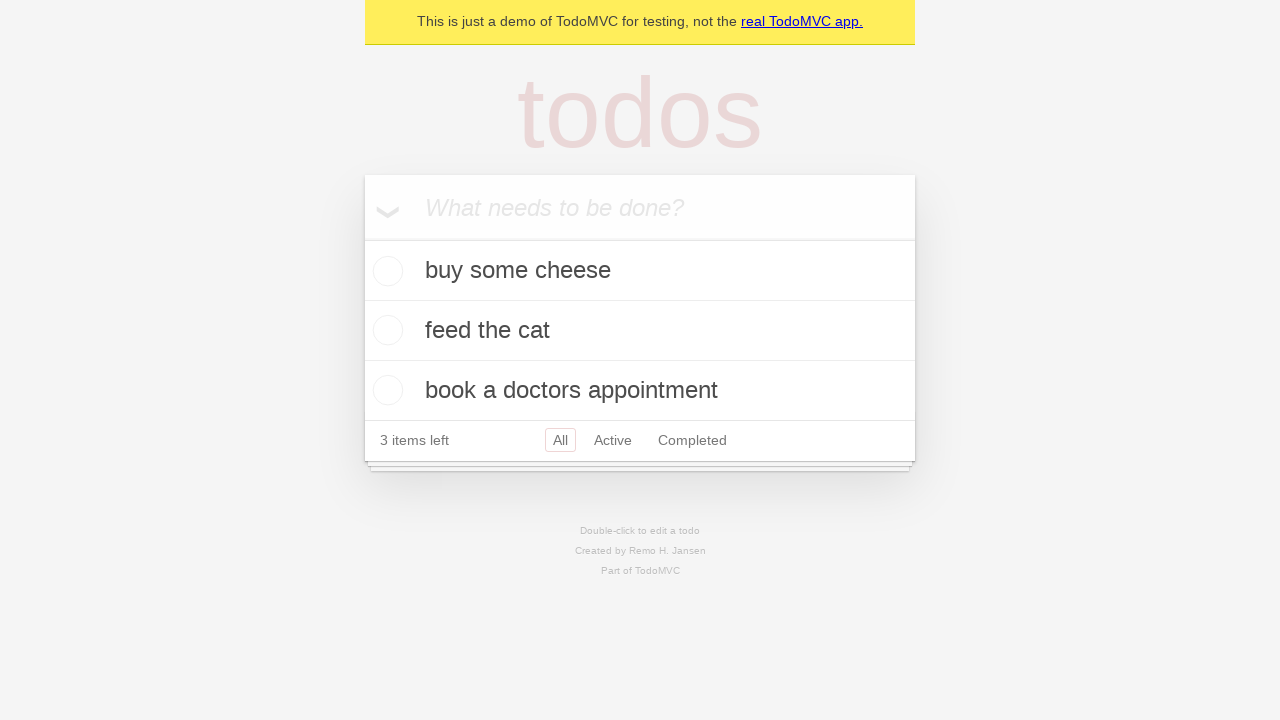

Double-clicked second todo item to enter edit mode at (640, 331) on internal:testid=[data-testid="todo-item"s] >> nth=1
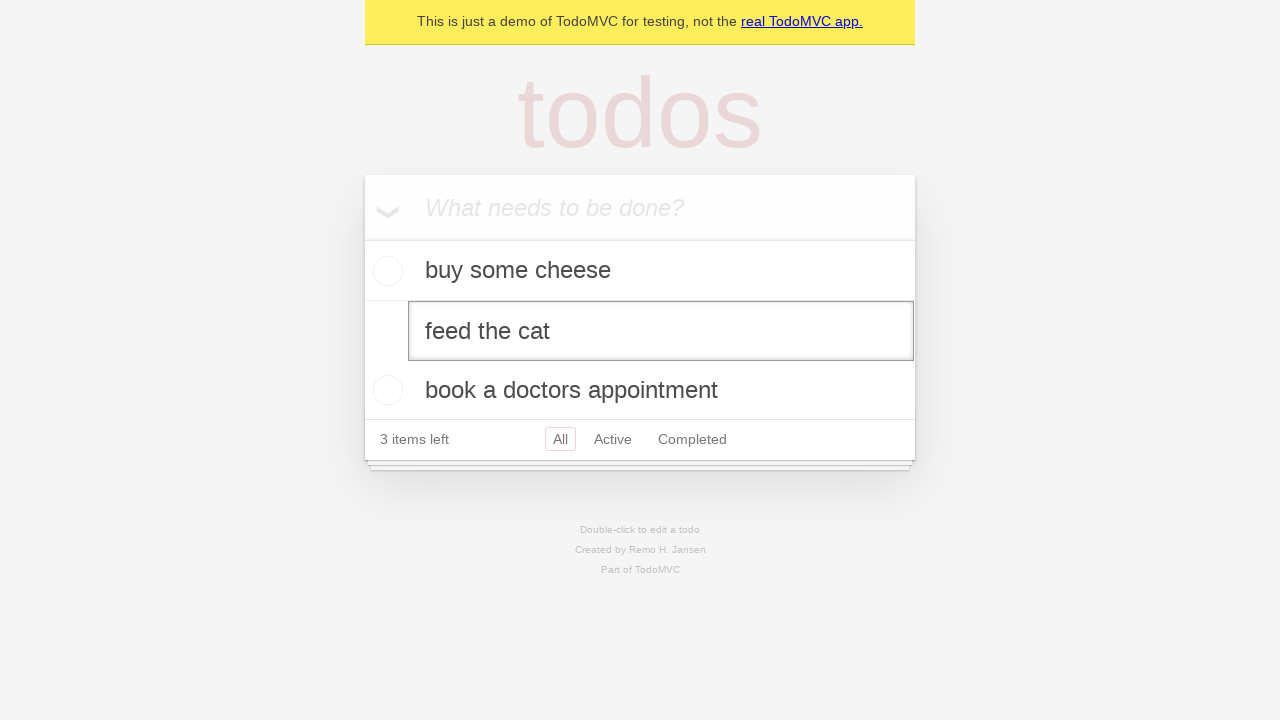

Changed todo text to 'buy some sausages' on internal:testid=[data-testid="todo-item"s] >> nth=1 >> internal:role=textbox[nam
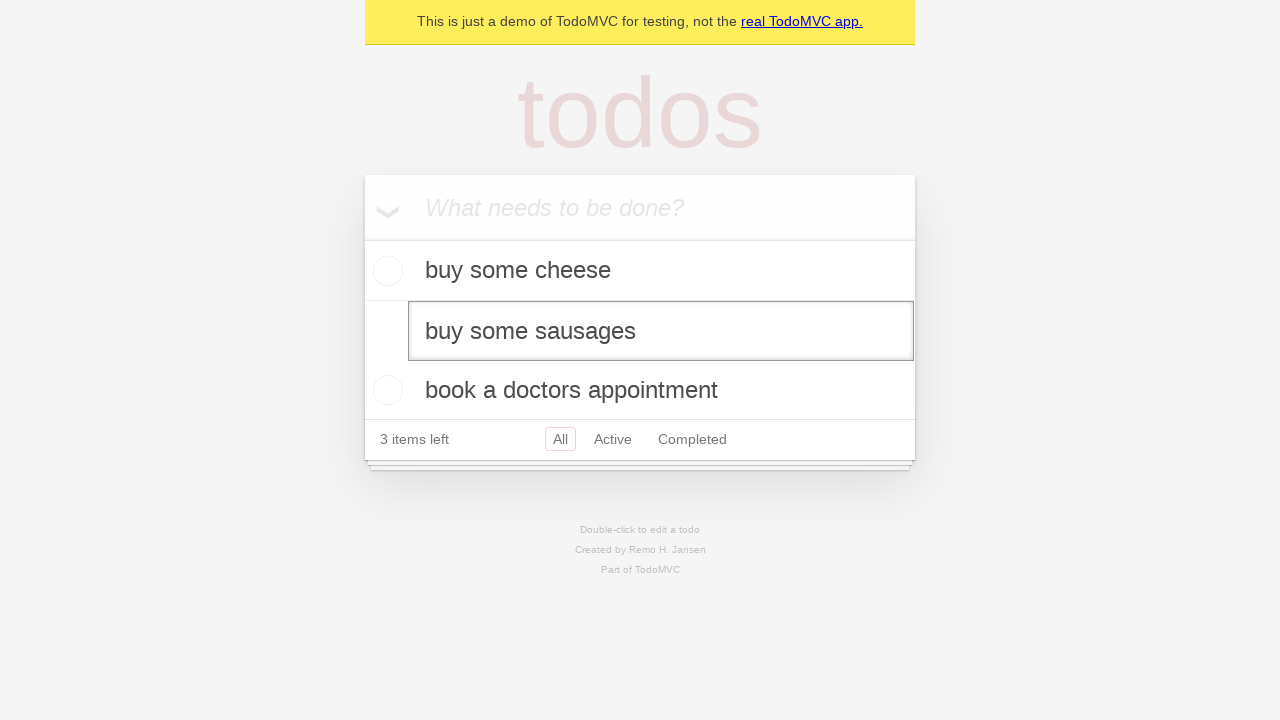

Pressed Enter to save the edited todo item on internal:testid=[data-testid="todo-item"s] >> nth=1 >> internal:role=textbox[nam
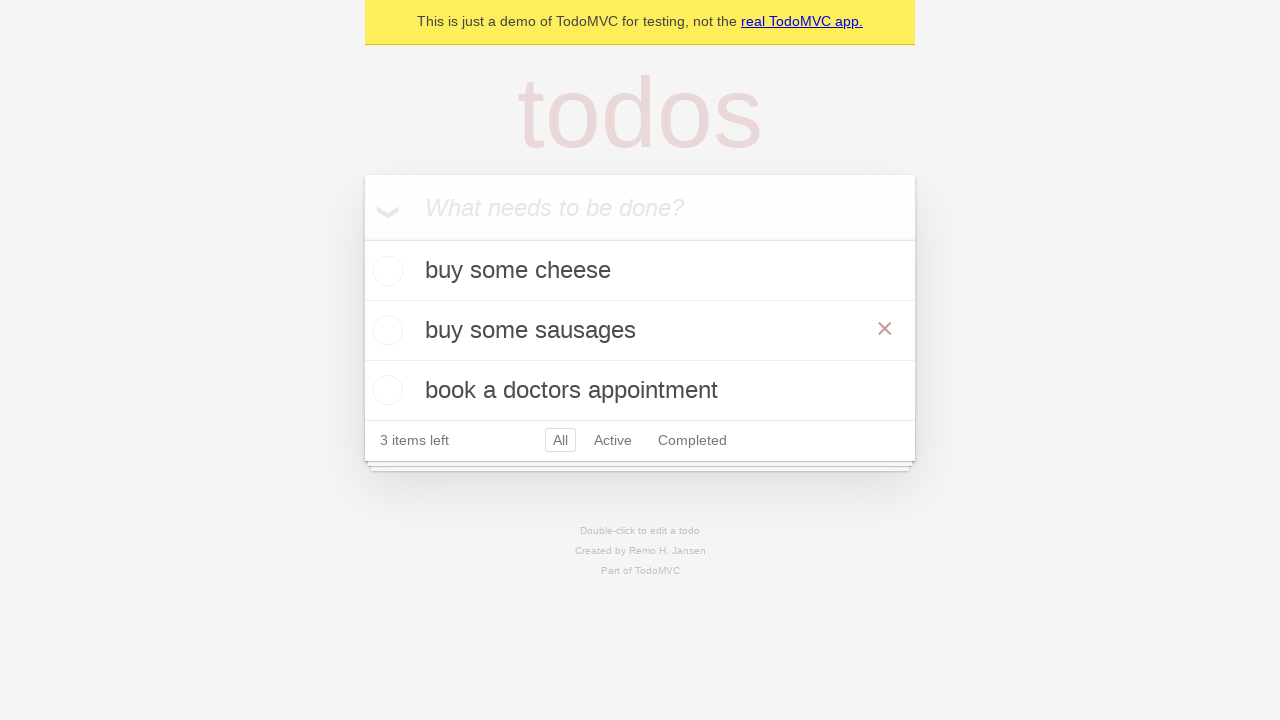

Verified that edited todo text 'buy some sausages' is displayed
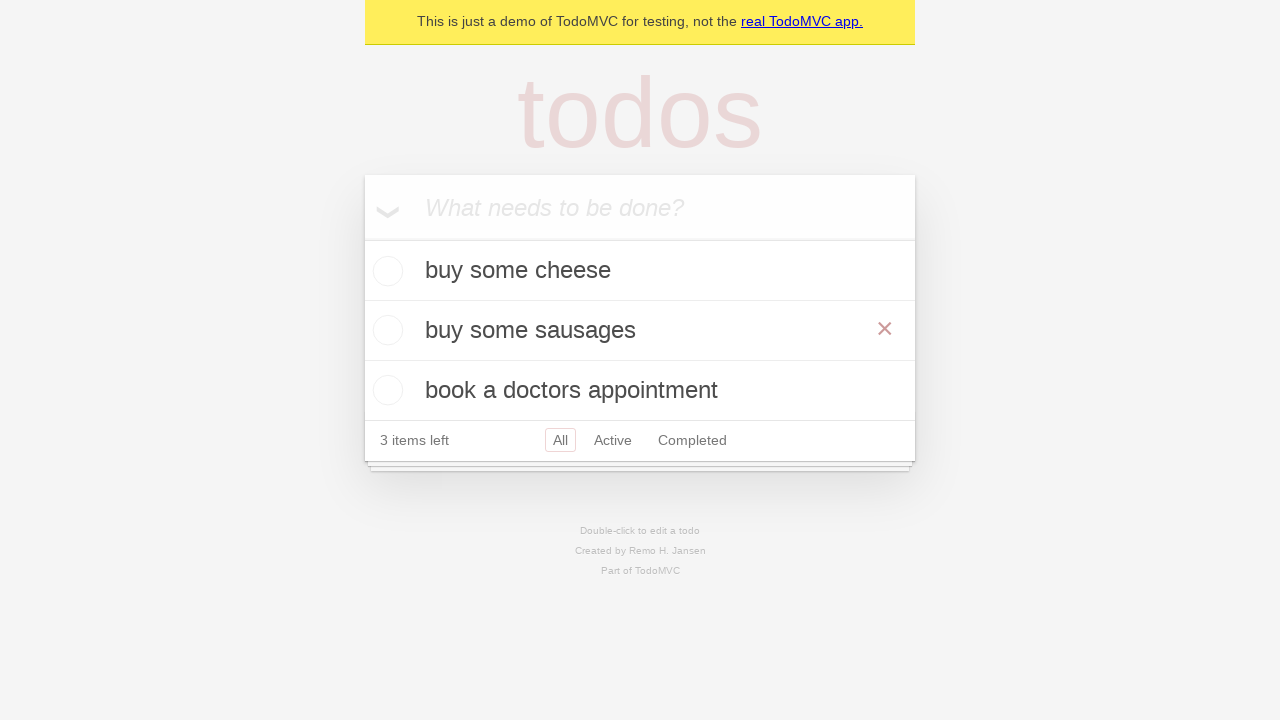

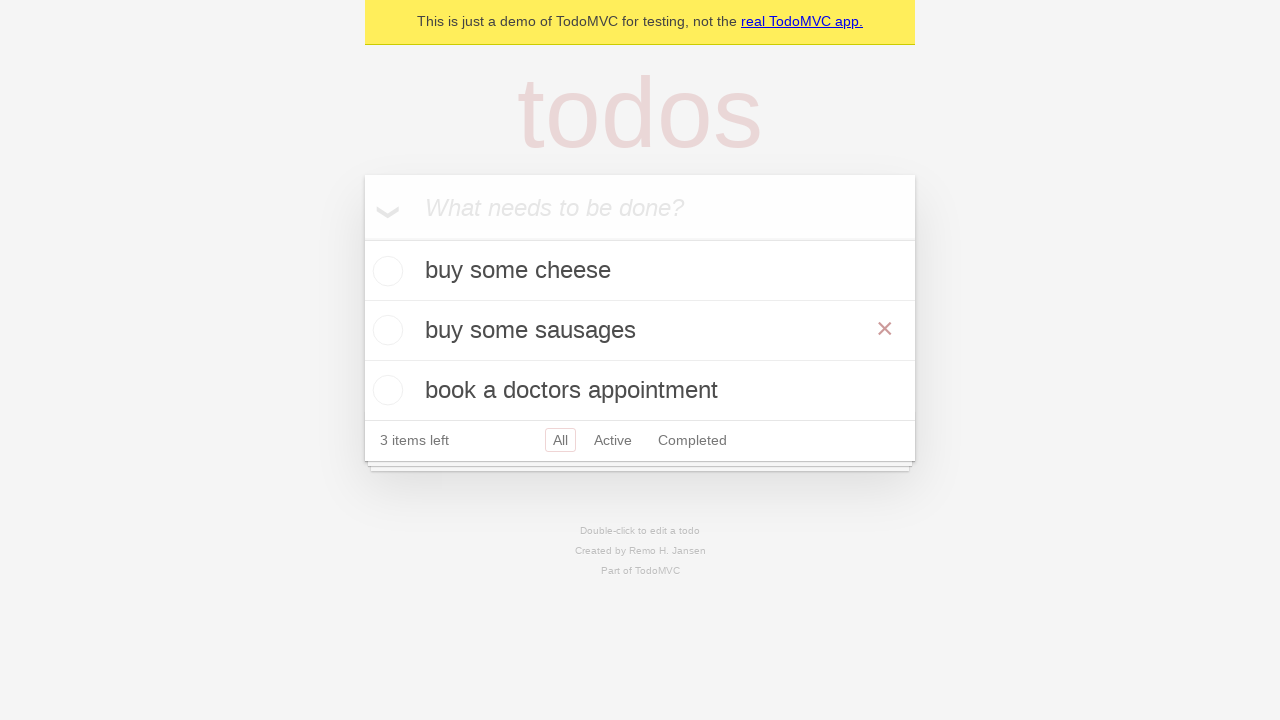